Tests accepting a JavaScript prompt dialog with input text by clicking a button that triggers the prompt and entering a value

Starting URL: https://automationfc.github.io/basic-form/index.html

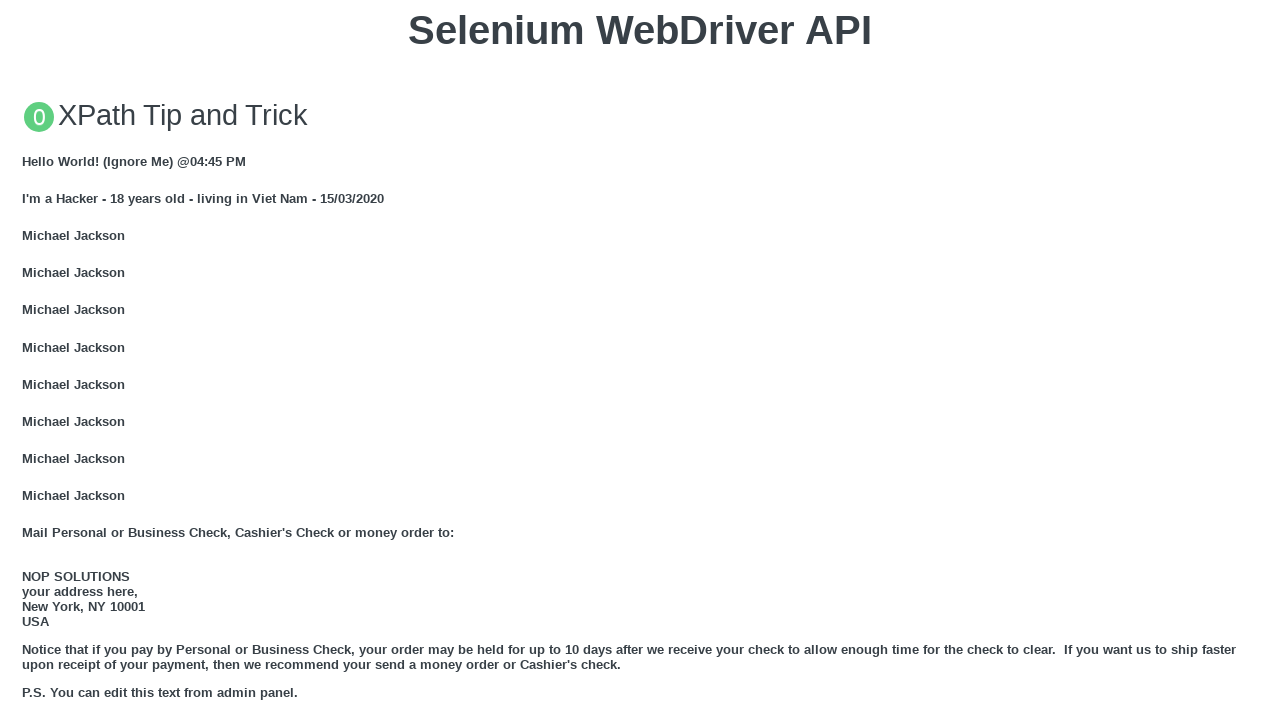

Set up dialog handler to accept prompt with 'automation_test_input'
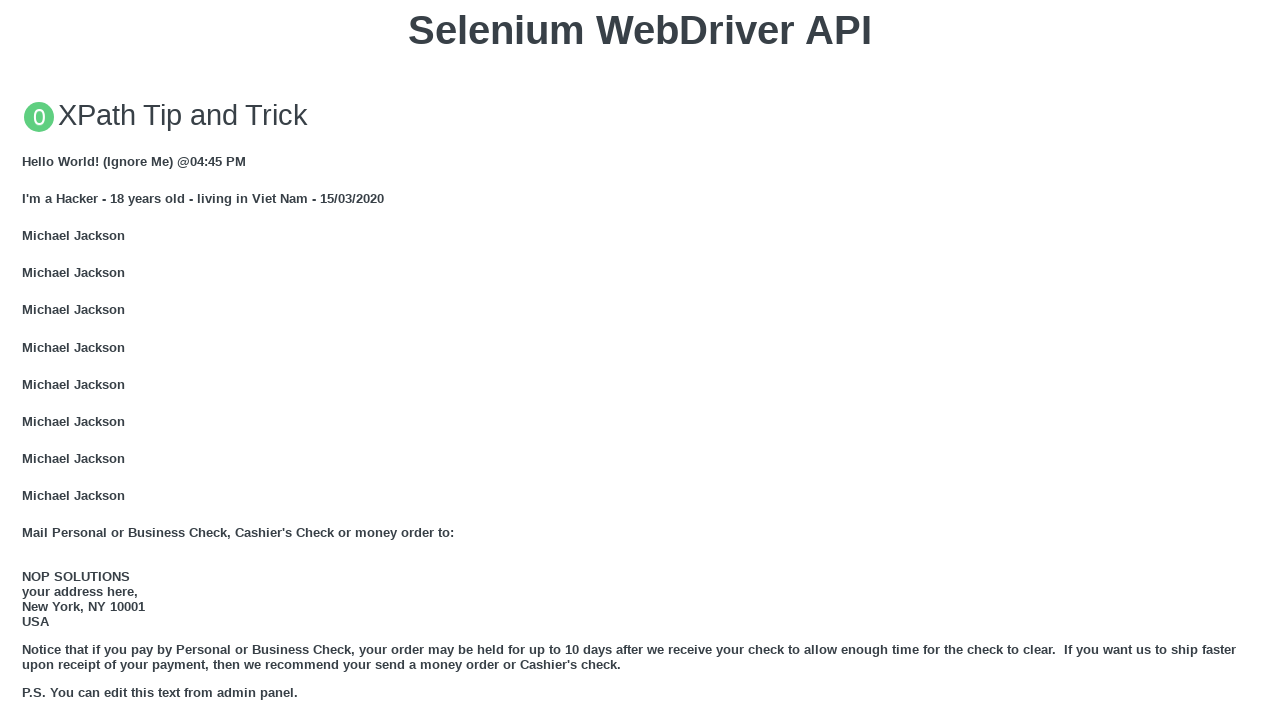

Clicked button to trigger JS Prompt dialog at (640, 360) on button:has-text("Click for JS Prompt")
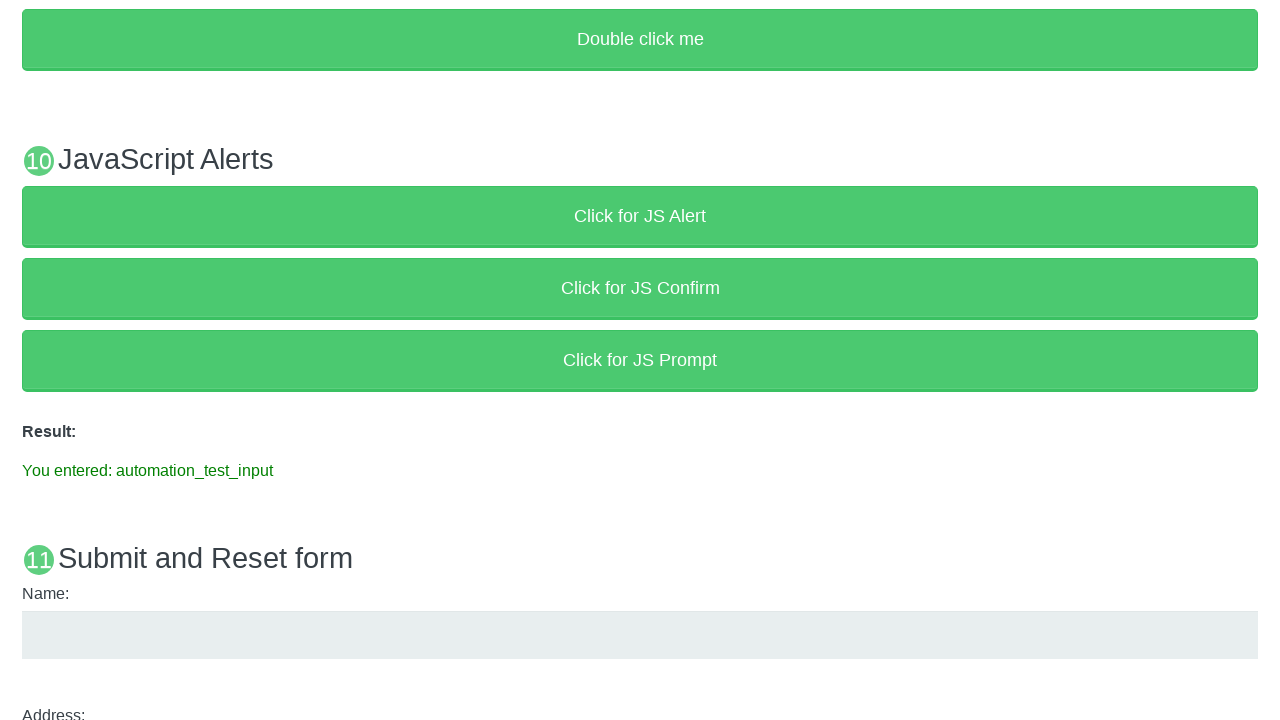

Waited for result text to appear
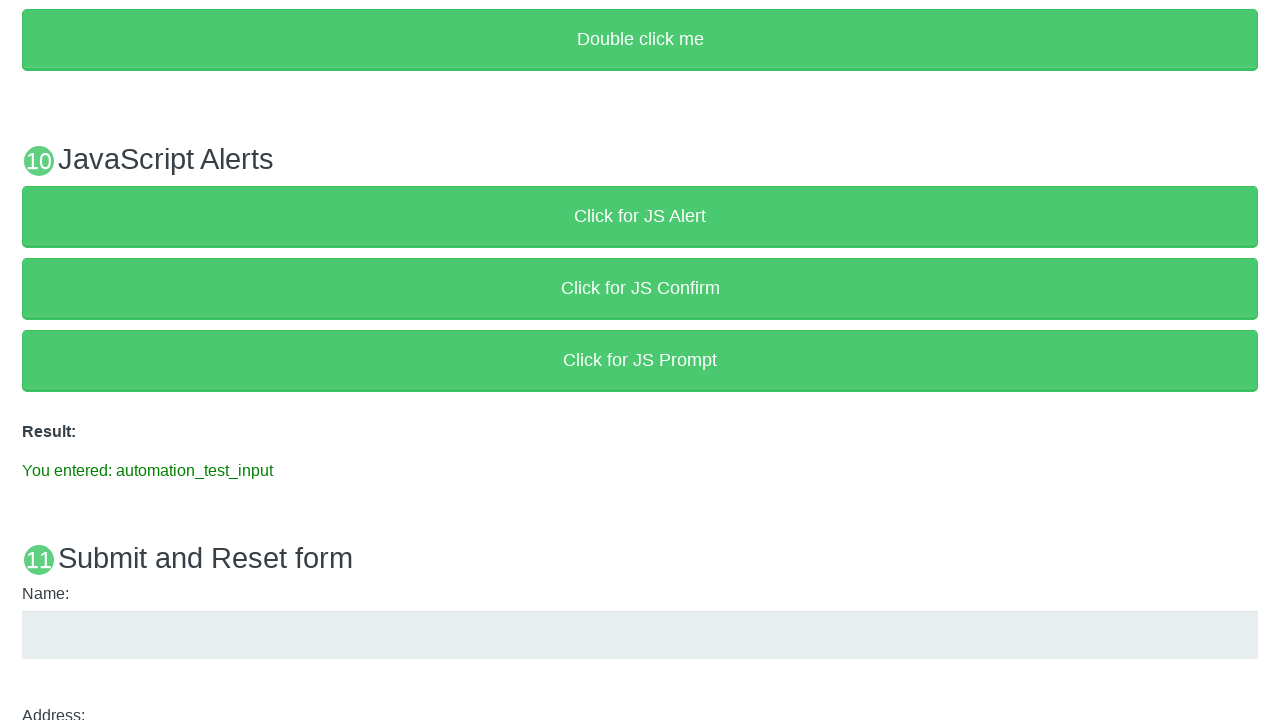

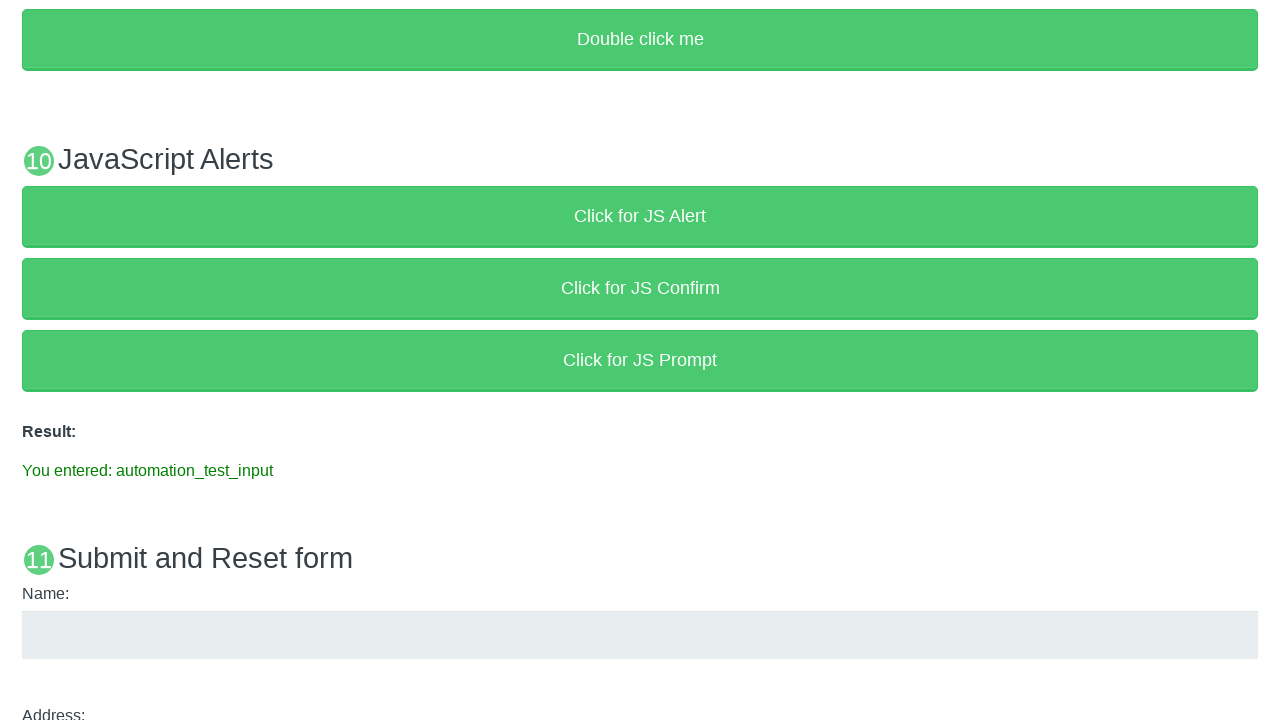